Tests registration form validation by submitting an invalid email address format and verifying email error messages

Starting URL: https://alada.vn/tai-khoan/dang-ky.html

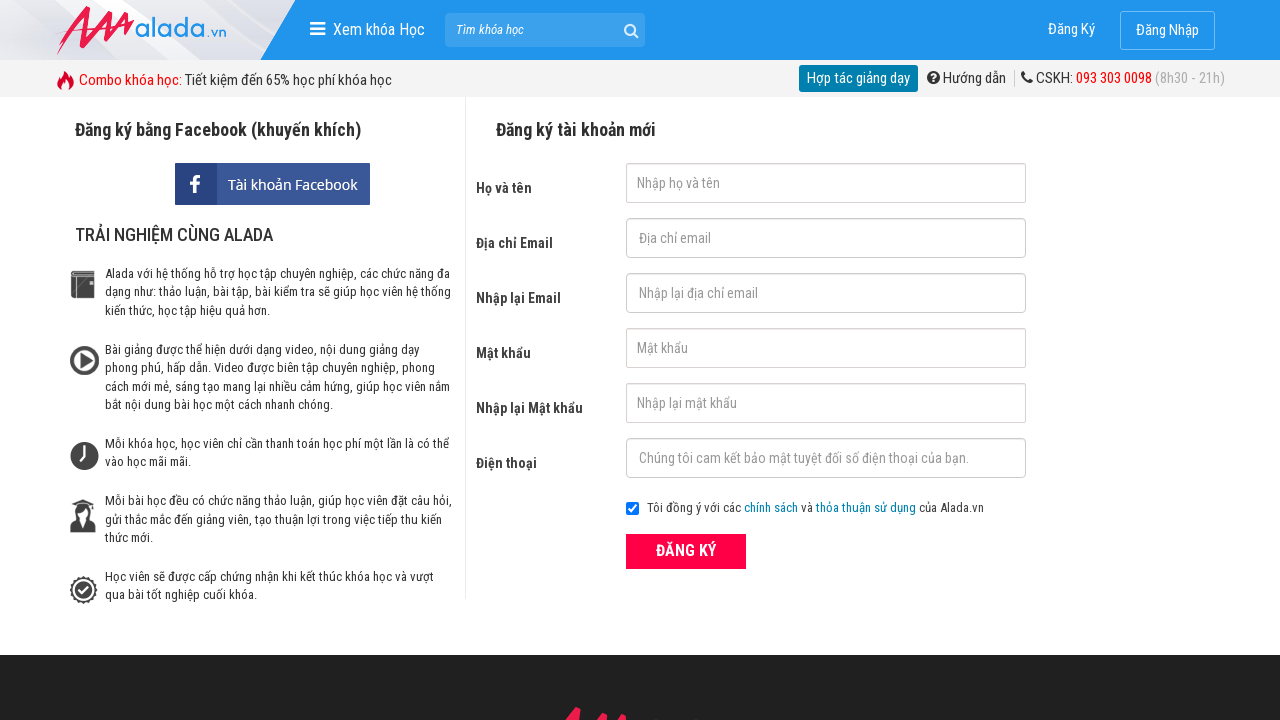

Filled first name field with 'Thanh Huyền' on #txtFirstname
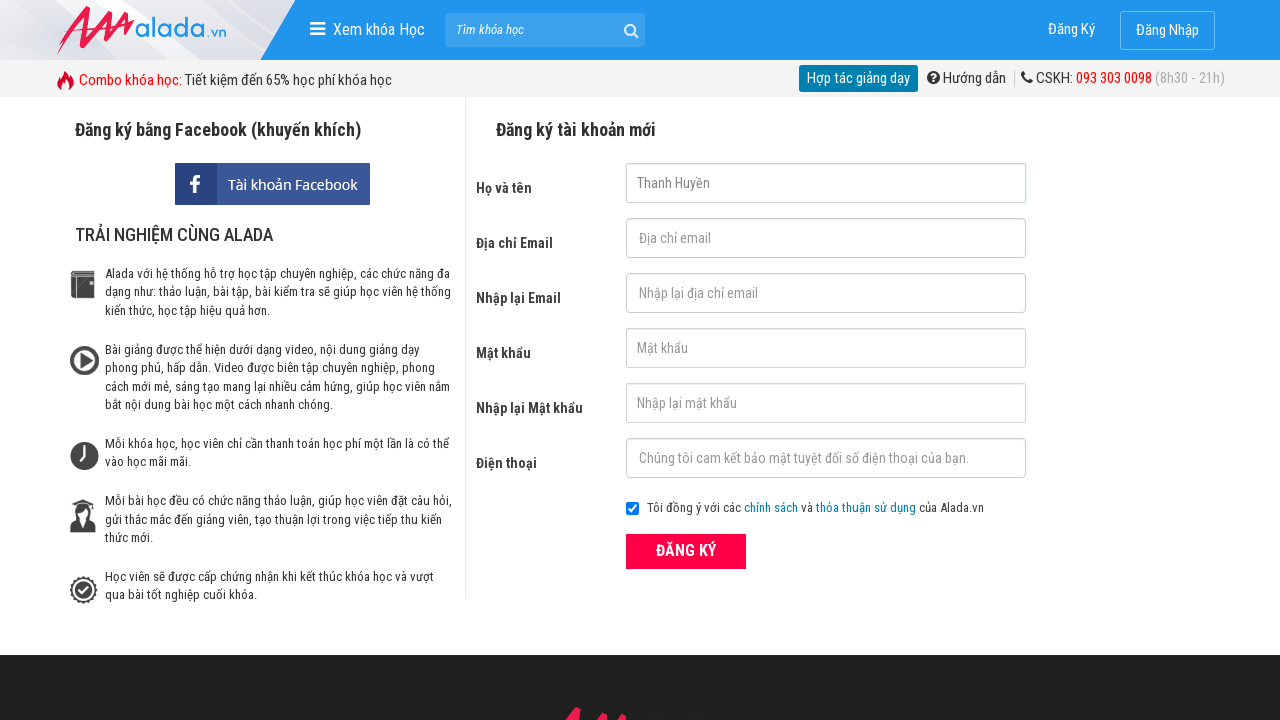

Filled email field with invalid email format 'tesr@tsfdf@er' on #txtEmail
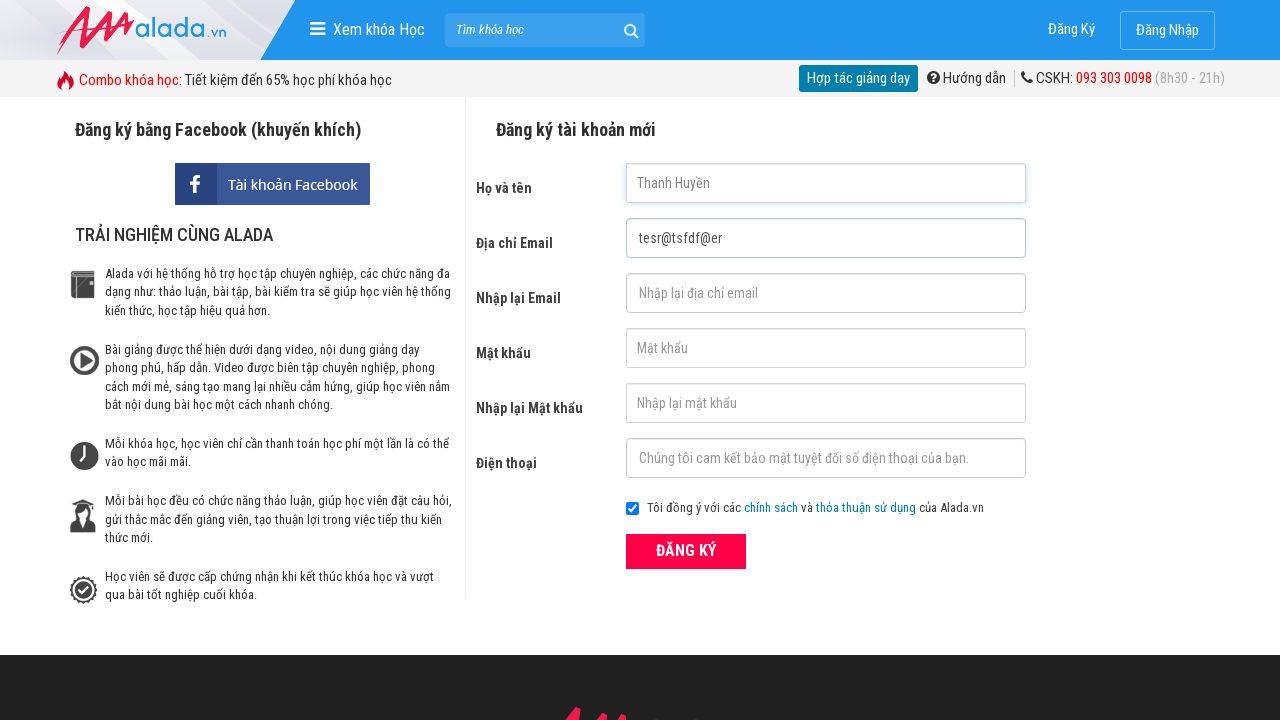

Filled confirm email field with invalid email format 'tesr@tsfdf@er' on #txtCEmail
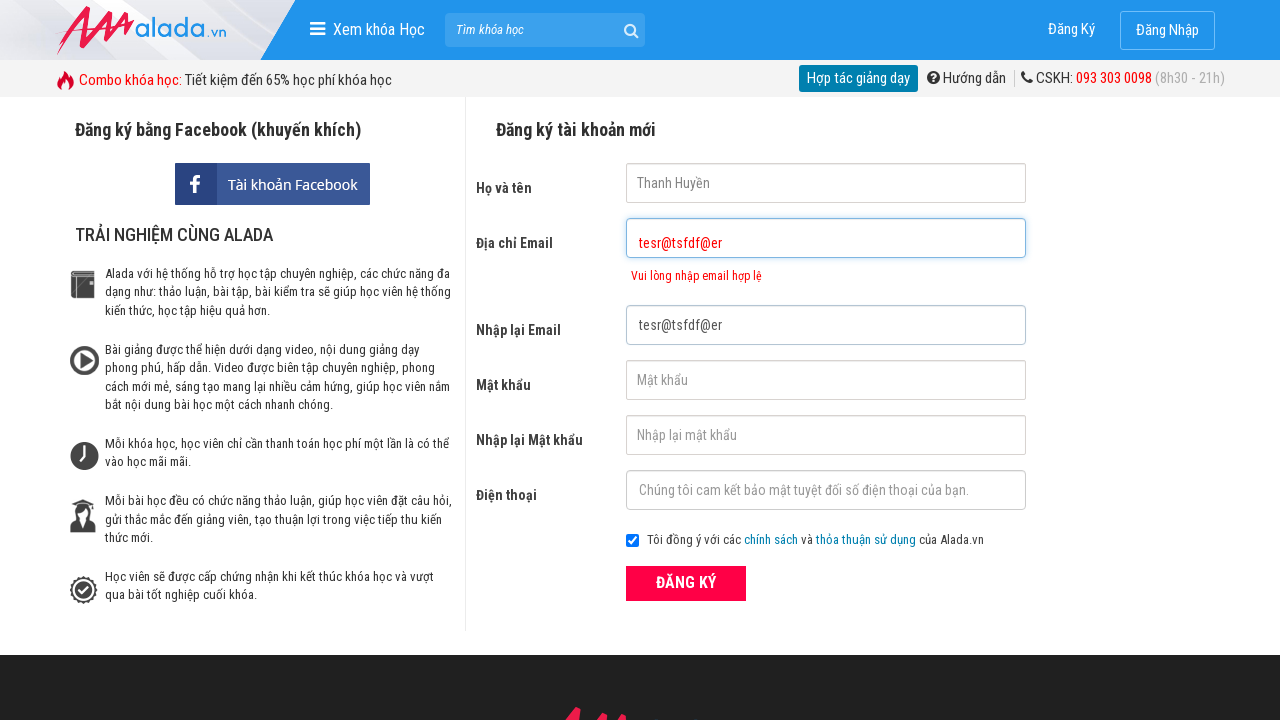

Filled password field with 'Huyen123' on #txtPassword
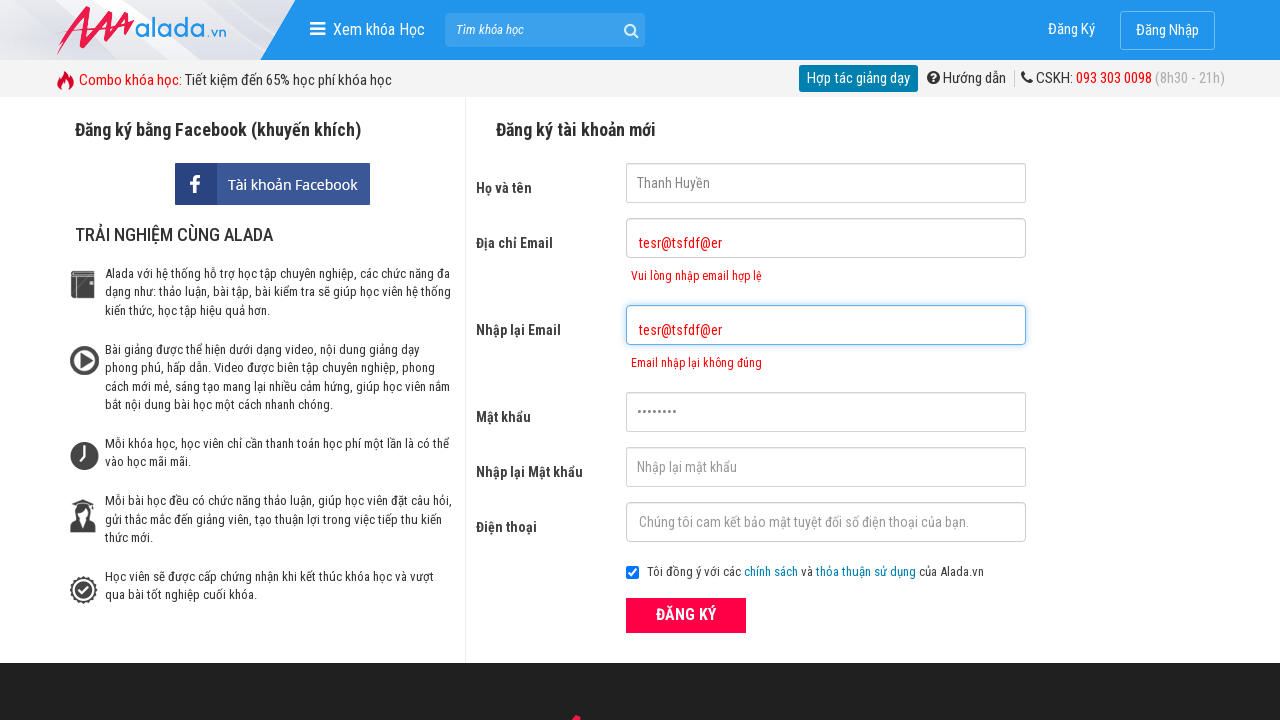

Filled confirm password field with 'Huyen123' on #txtCPassword
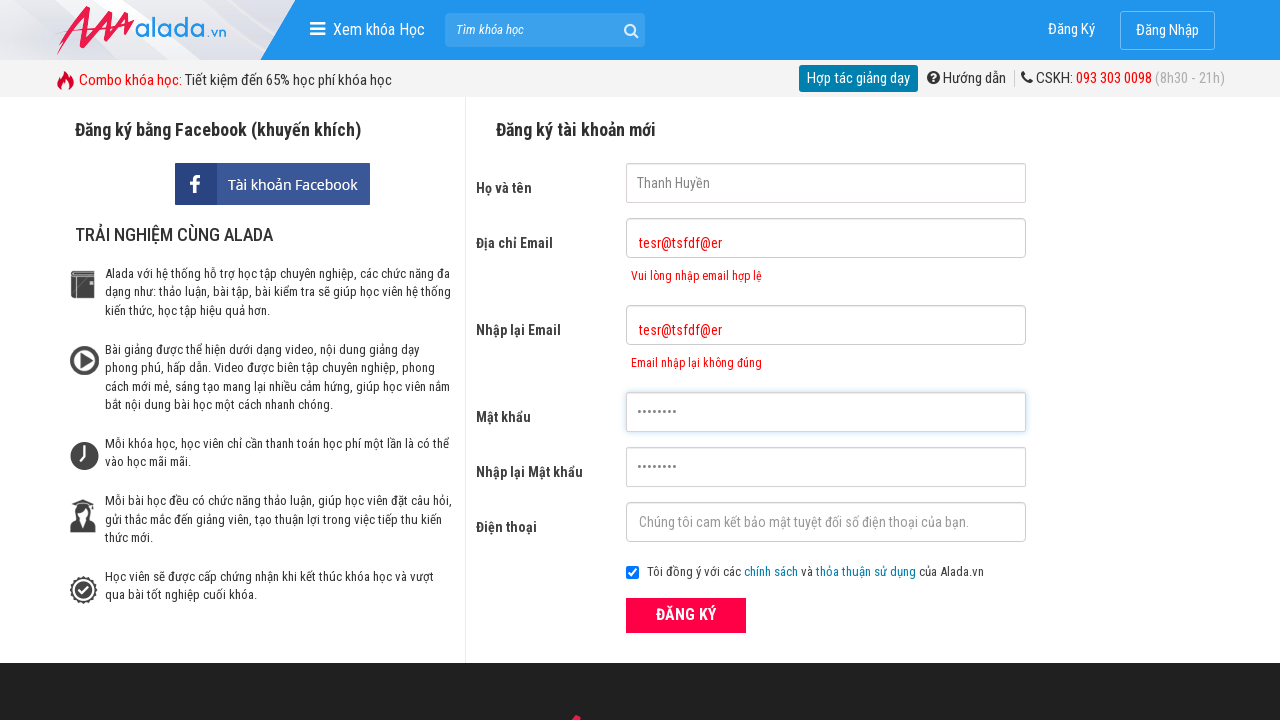

Filled phone number field with '0975752966' on #txtPhone
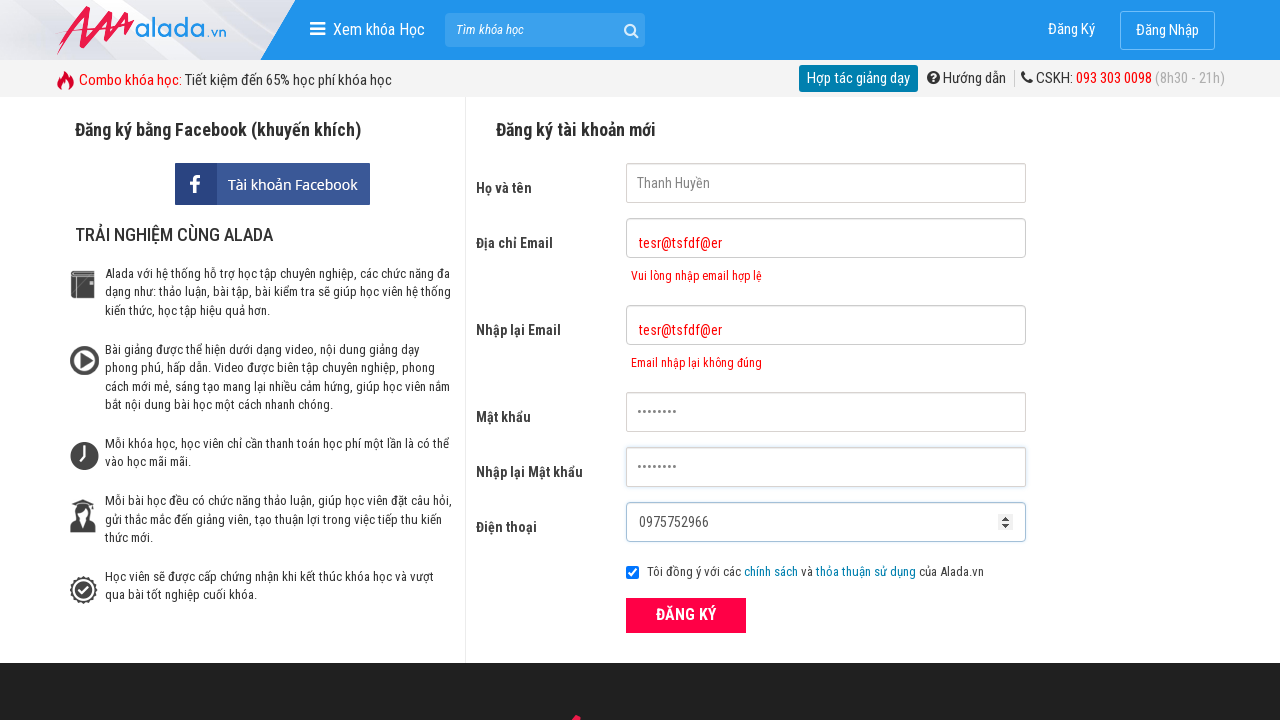

Clicked register button to submit form with invalid email at (686, 615) on xpath=//button[text()='ĐĂNG KÝ' and @type='submit']
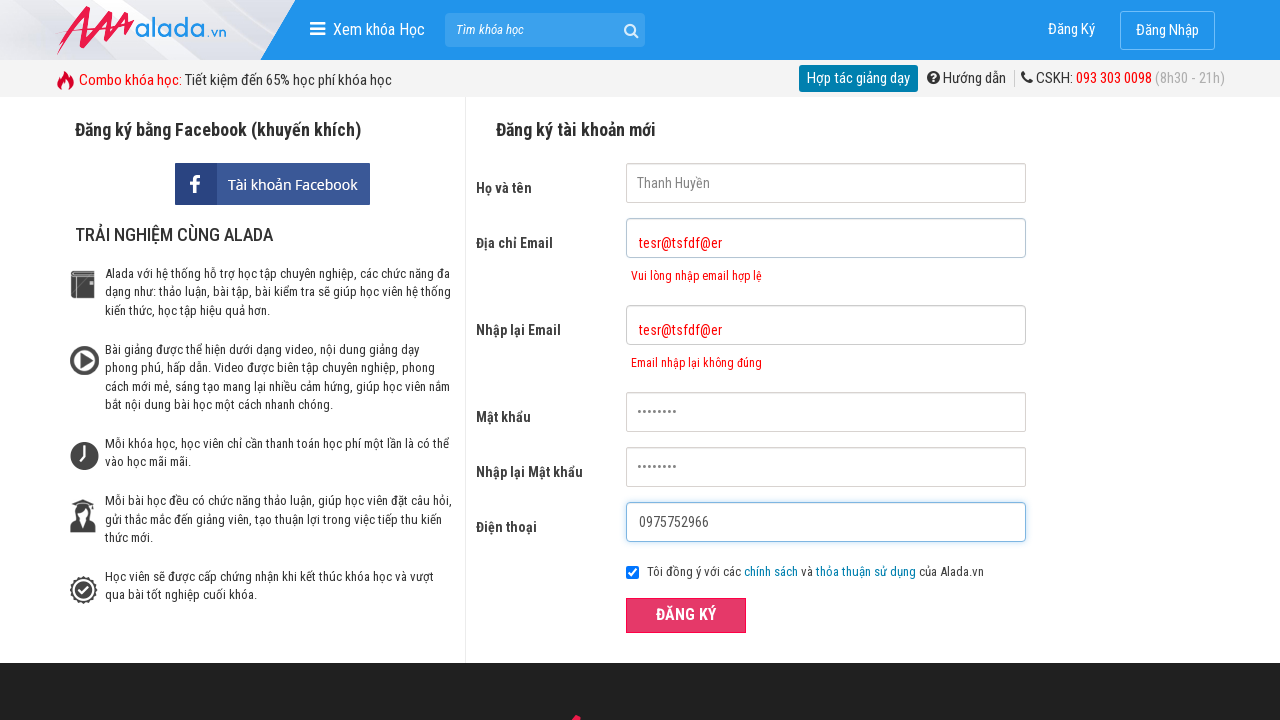

Email error message appeared
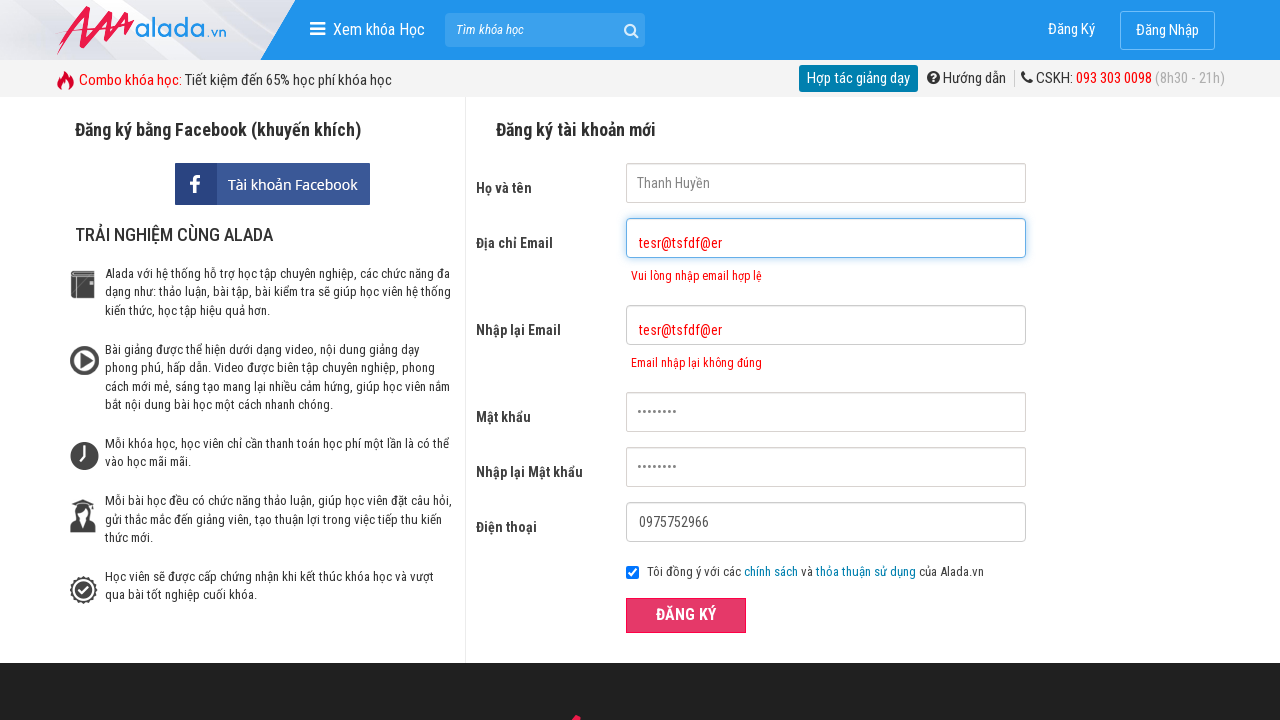

Confirm email error message appeared
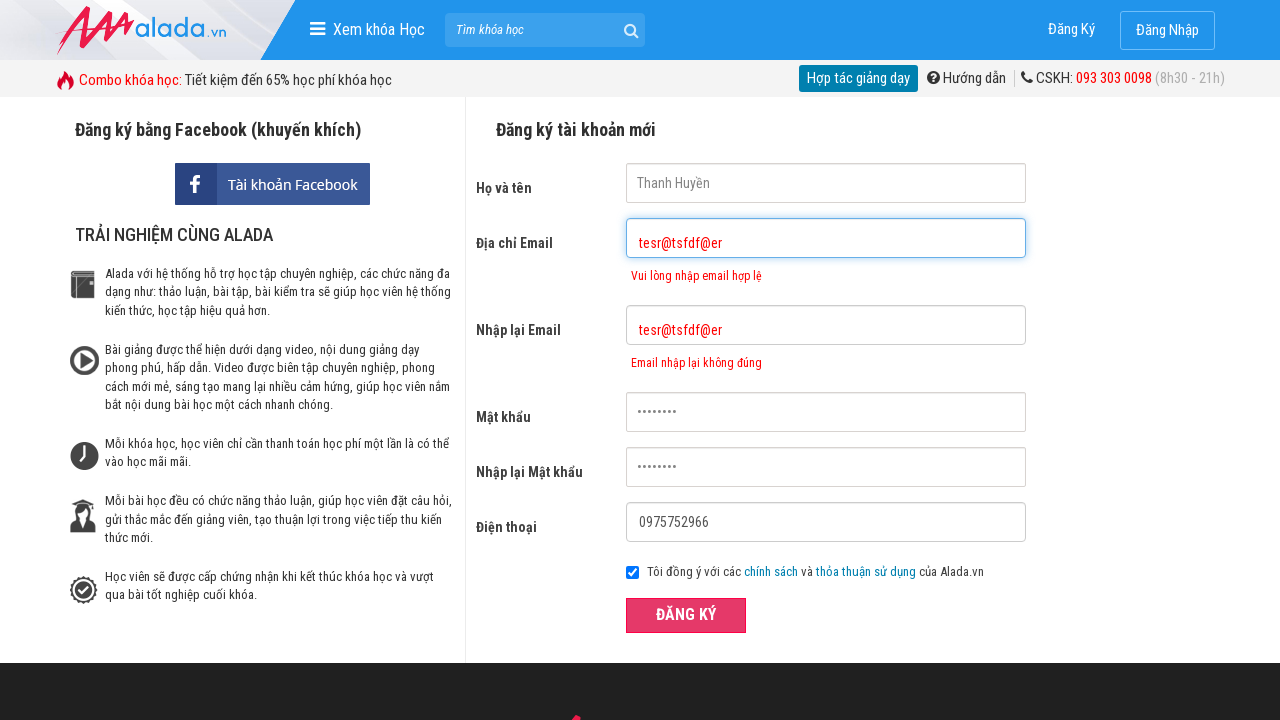

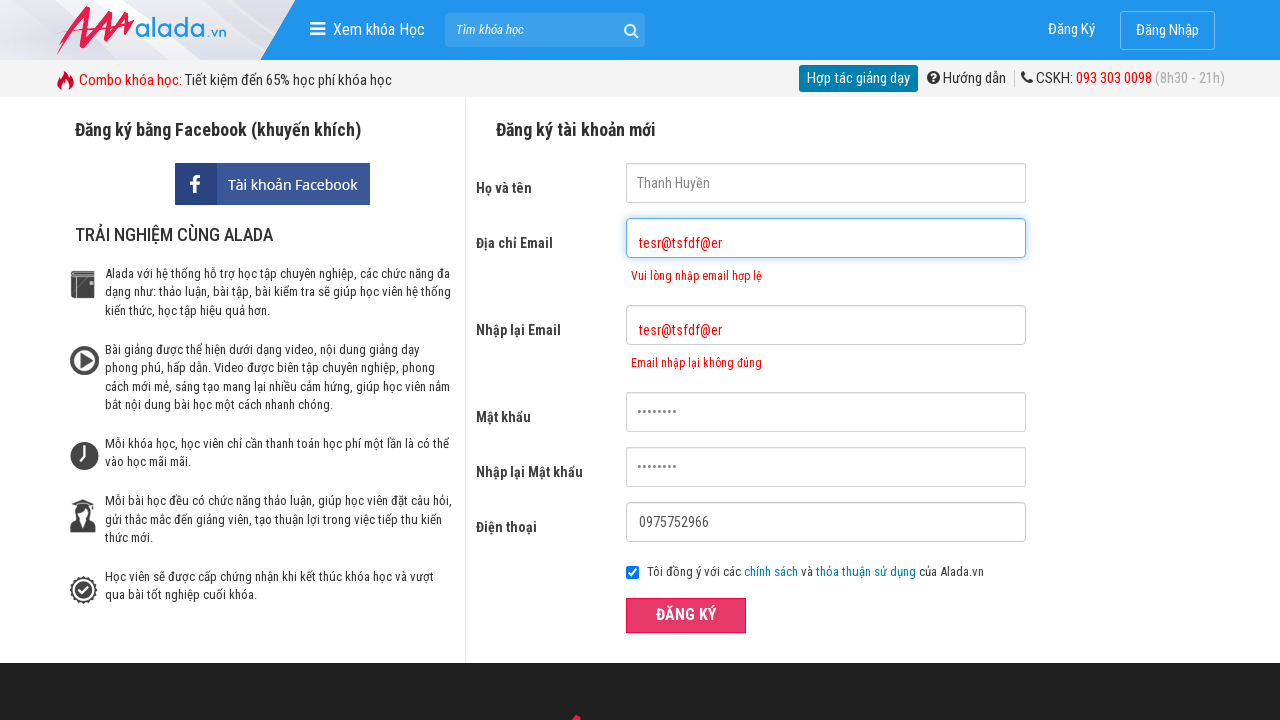